Tests a practice form by filling in name, email, password fields, clicking a checkbox and radio button, submitting the form, and verifying the success message

Starting URL: https://rahulshettyacademy.com/angularpractice/

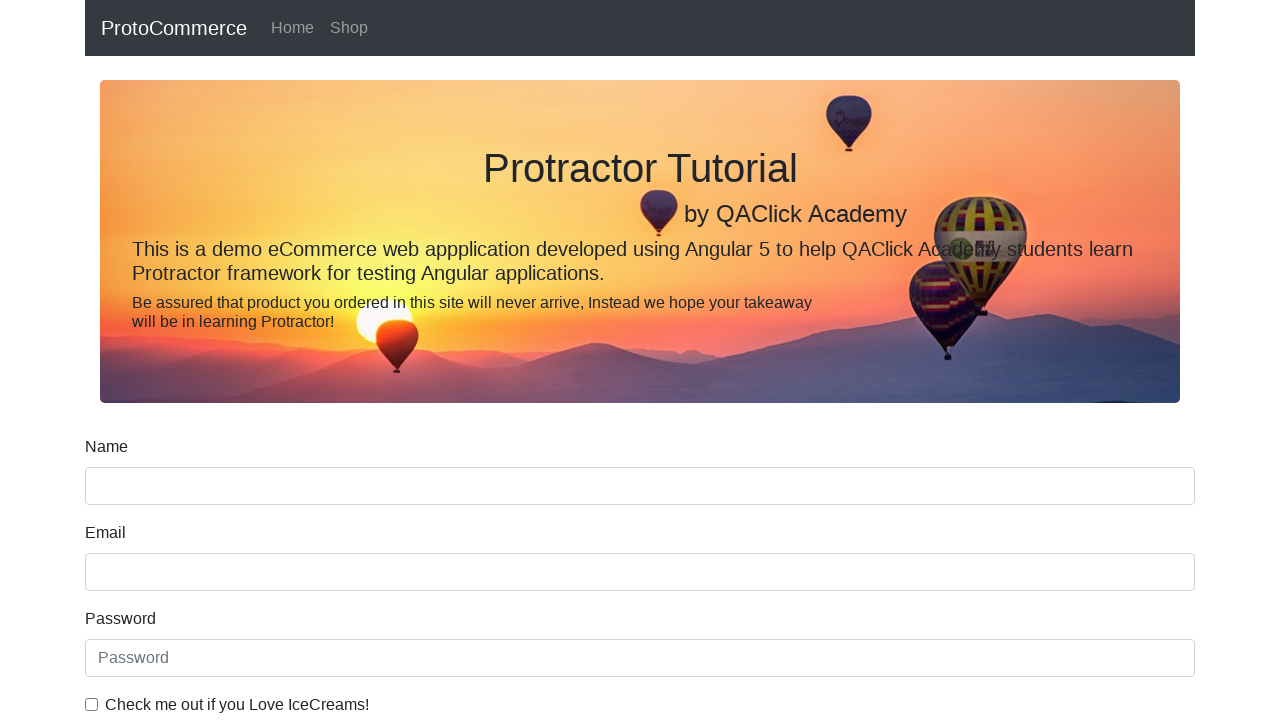

Filled name field with 'Marcus Thompson' on input[name='name']
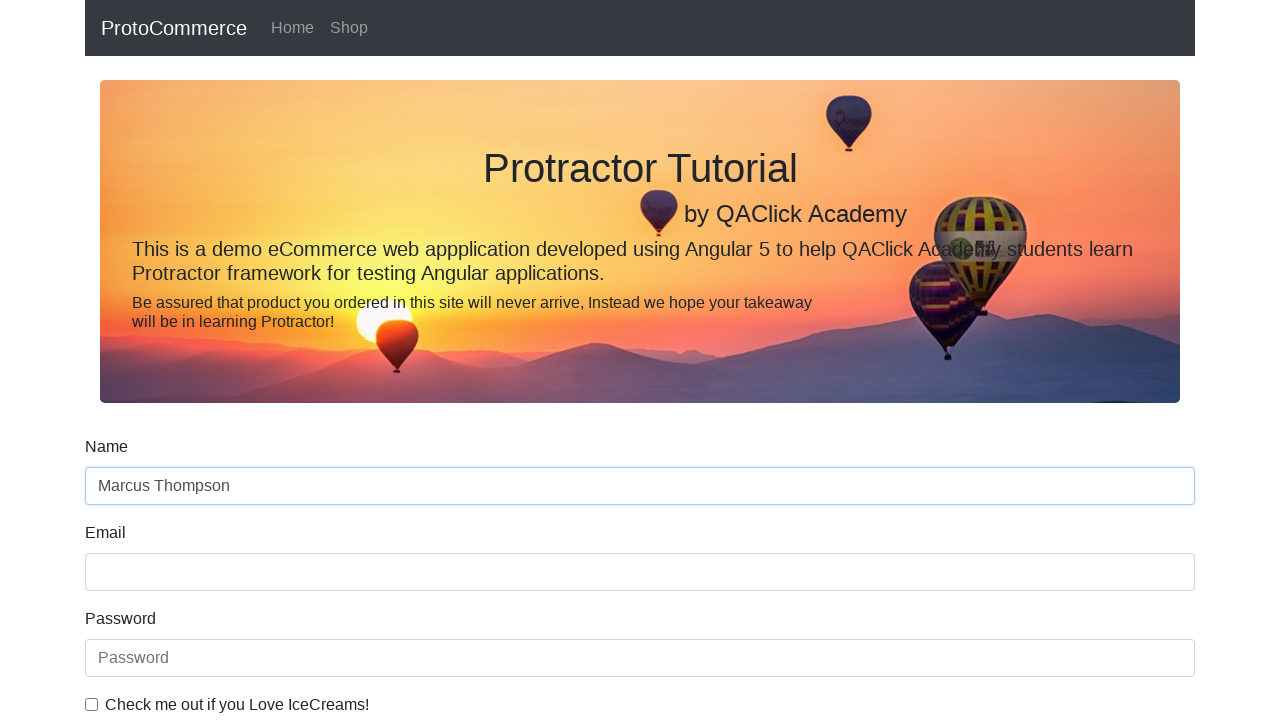

Filled email field with 'marcus.thompson@example.com' on input[name='email']
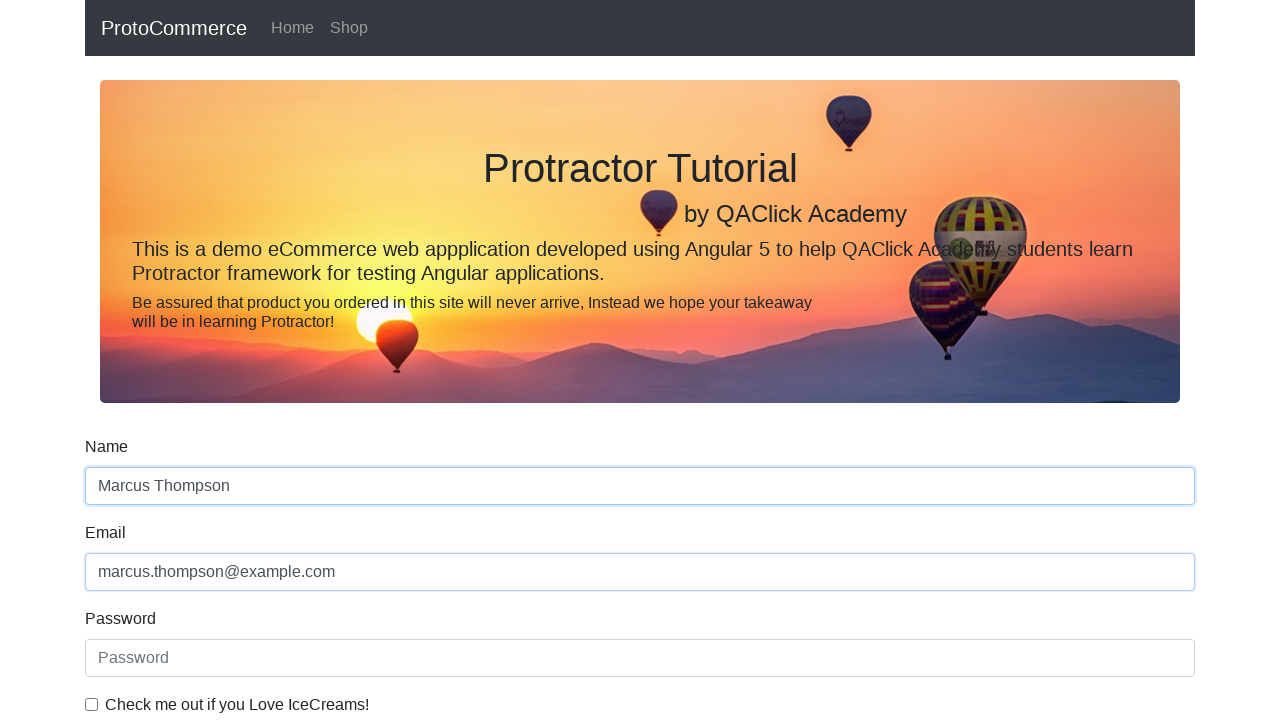

Filled password field with 'SecurePass789' on #exampleInputPassword1
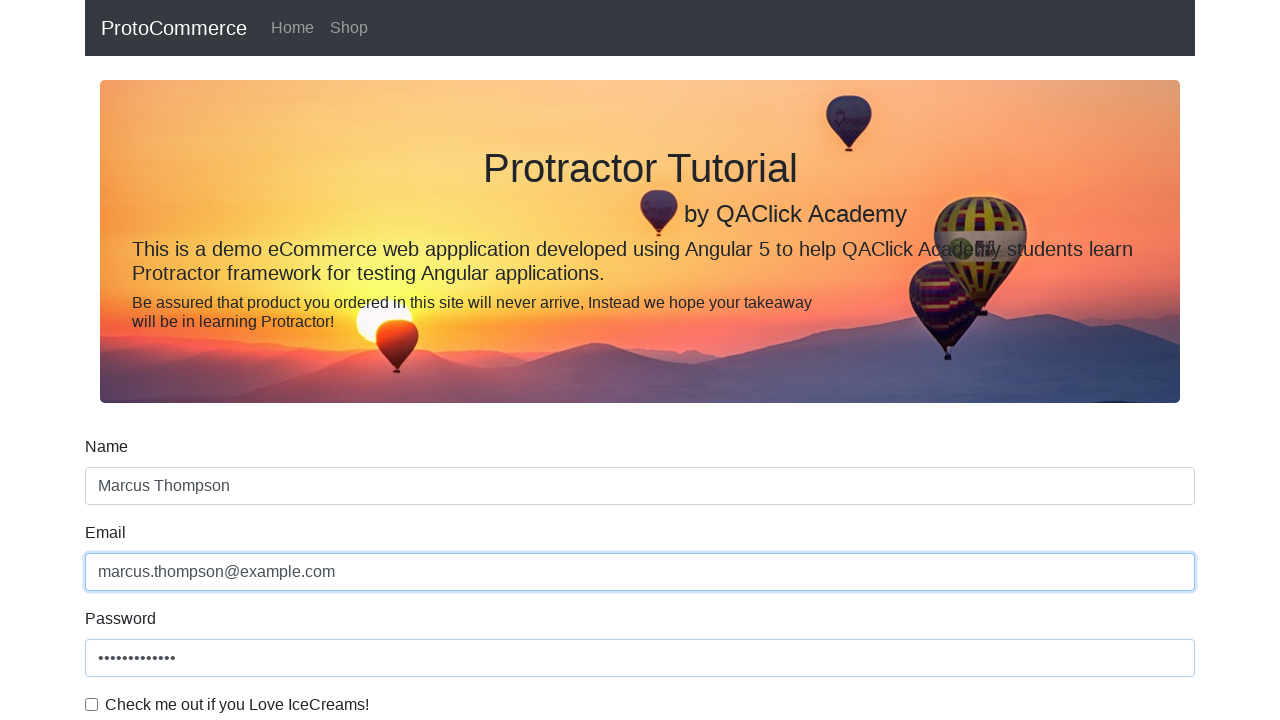

Clicked the checkbox at (92, 704) on #exampleCheck1
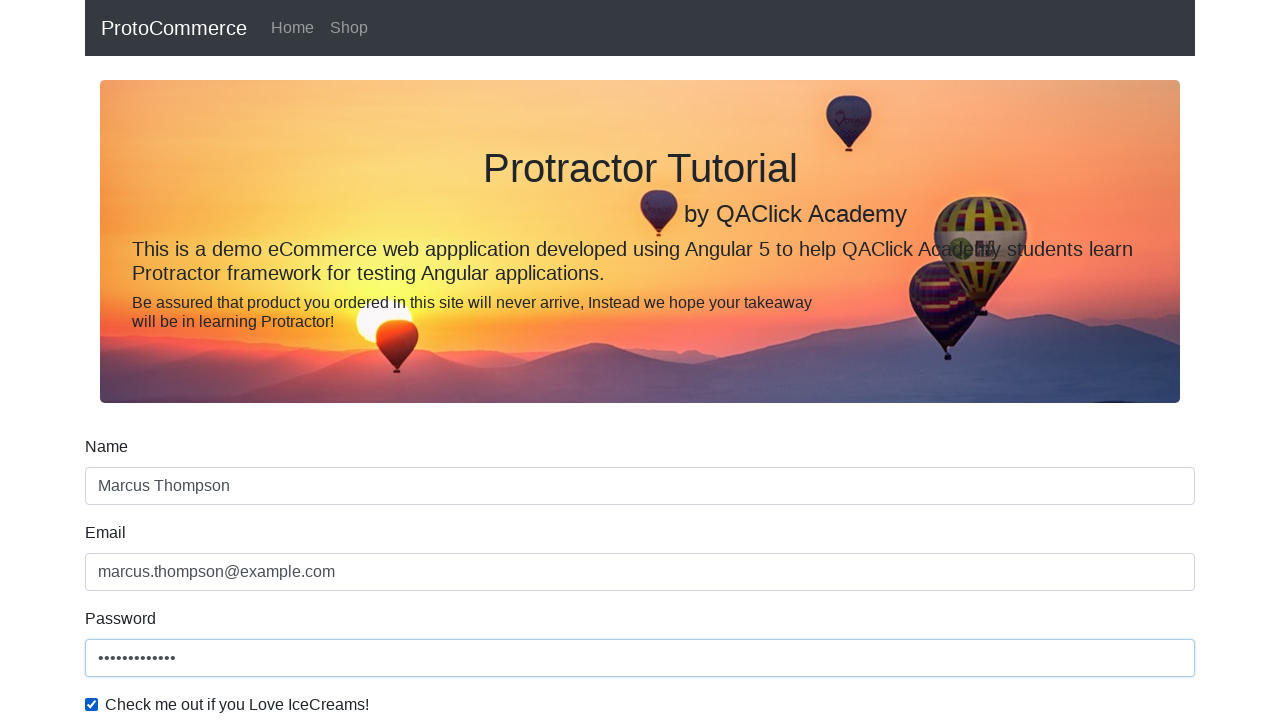

Clicked the Female radio button at (326, 360) on #inlineRadio2
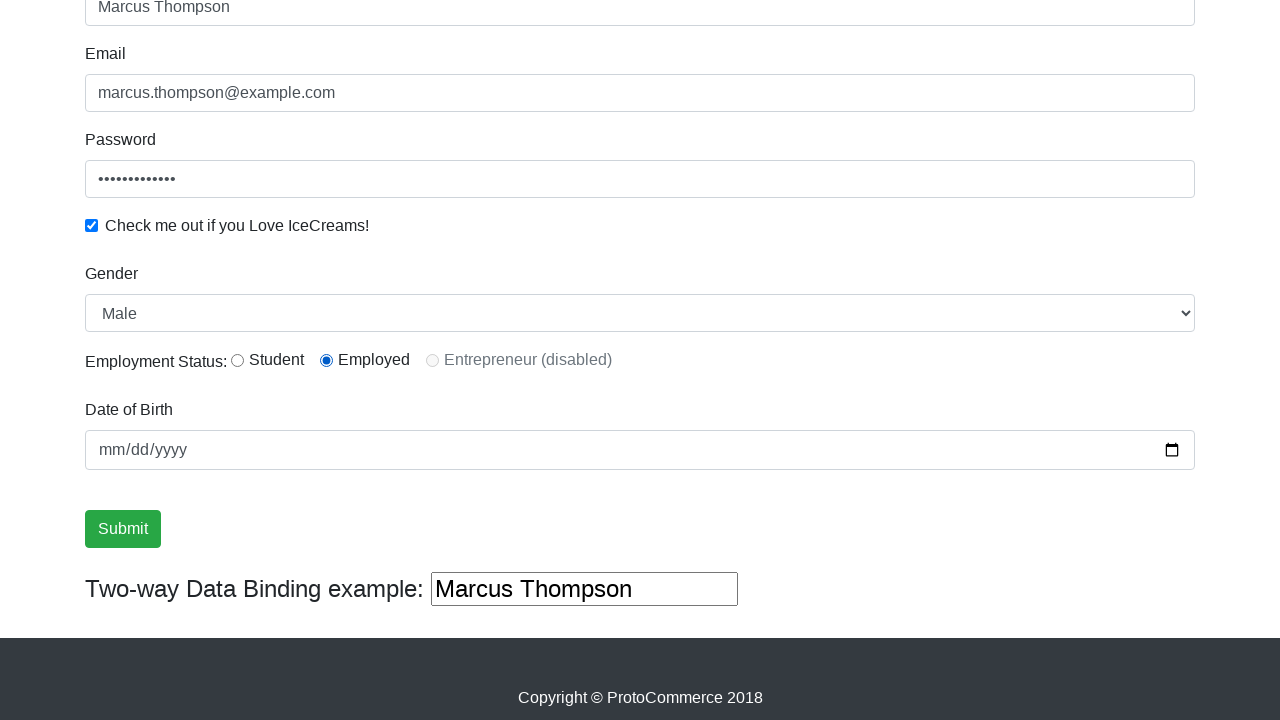

Clicked submit button to submit the form at (123, 529) on input[type='submit']
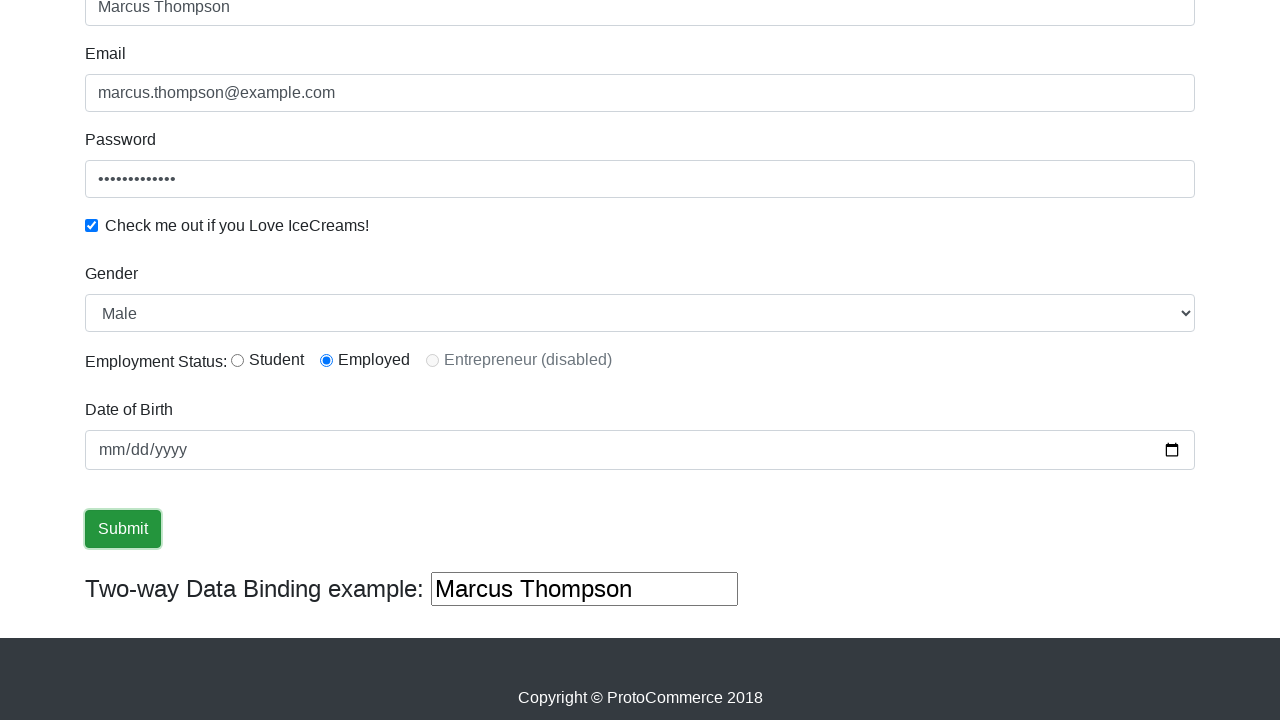

Success message appeared on the page
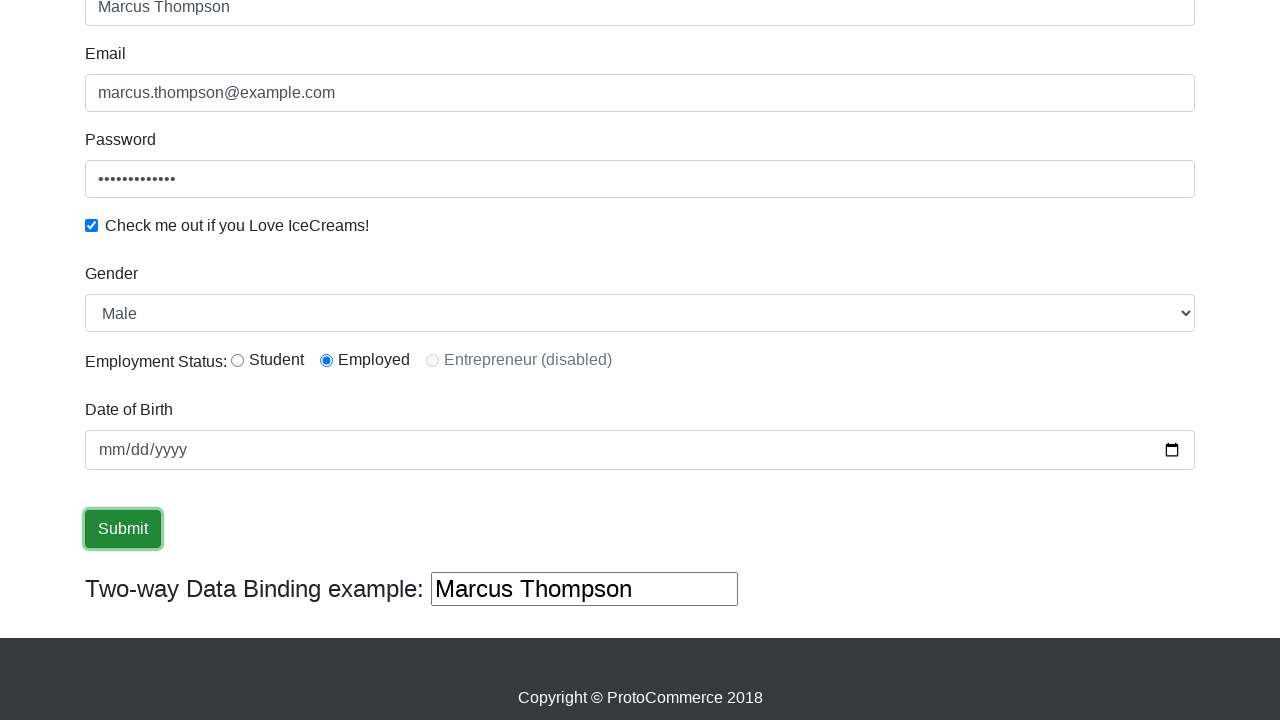

Retrieved success message text
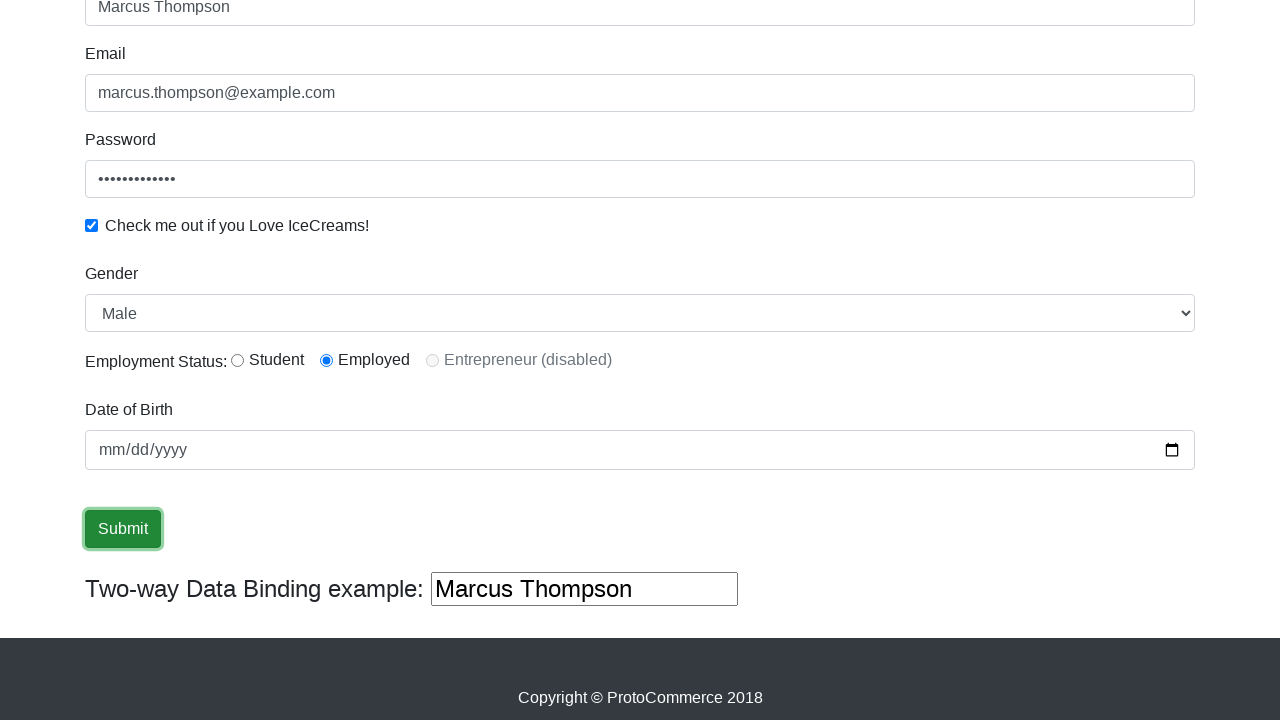

Verified success message contains 'Success'
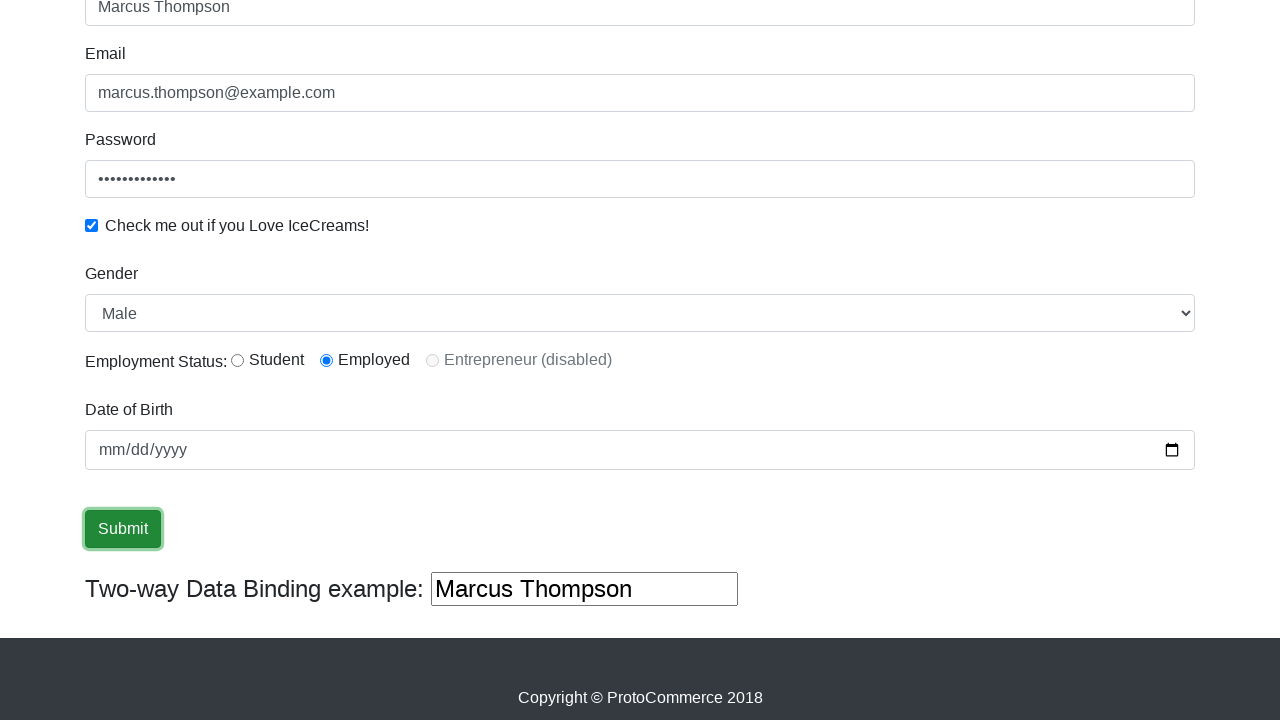

Cleared the second name field on (//input[@name='name'])[2]
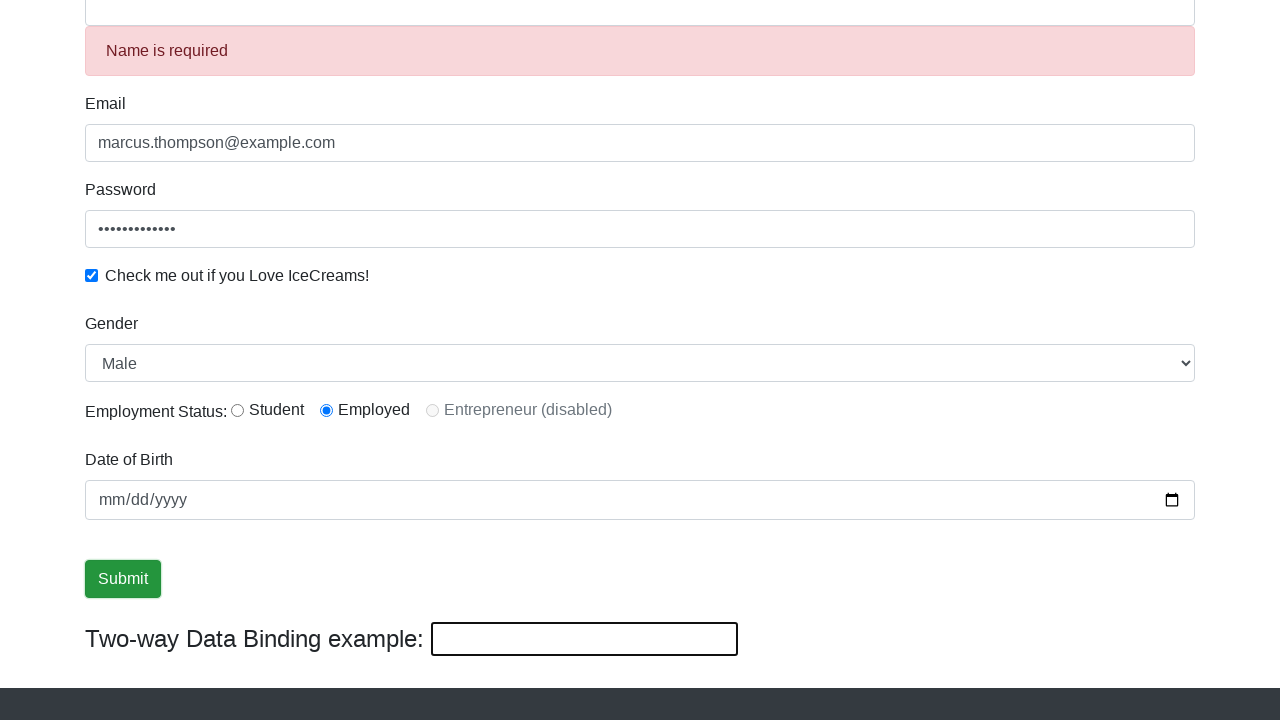

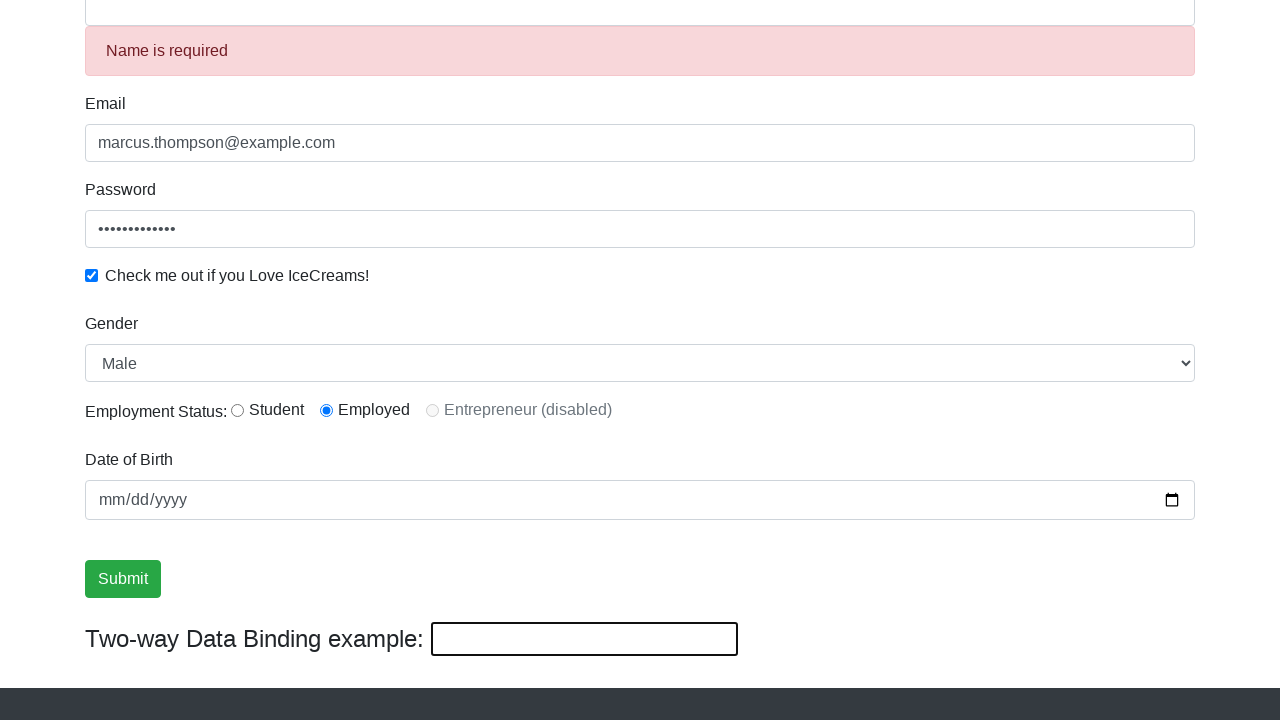